Navigates to omayo test page and scrolls to a dropdown button element

Starting URL: https://omayo.blogspot.com/

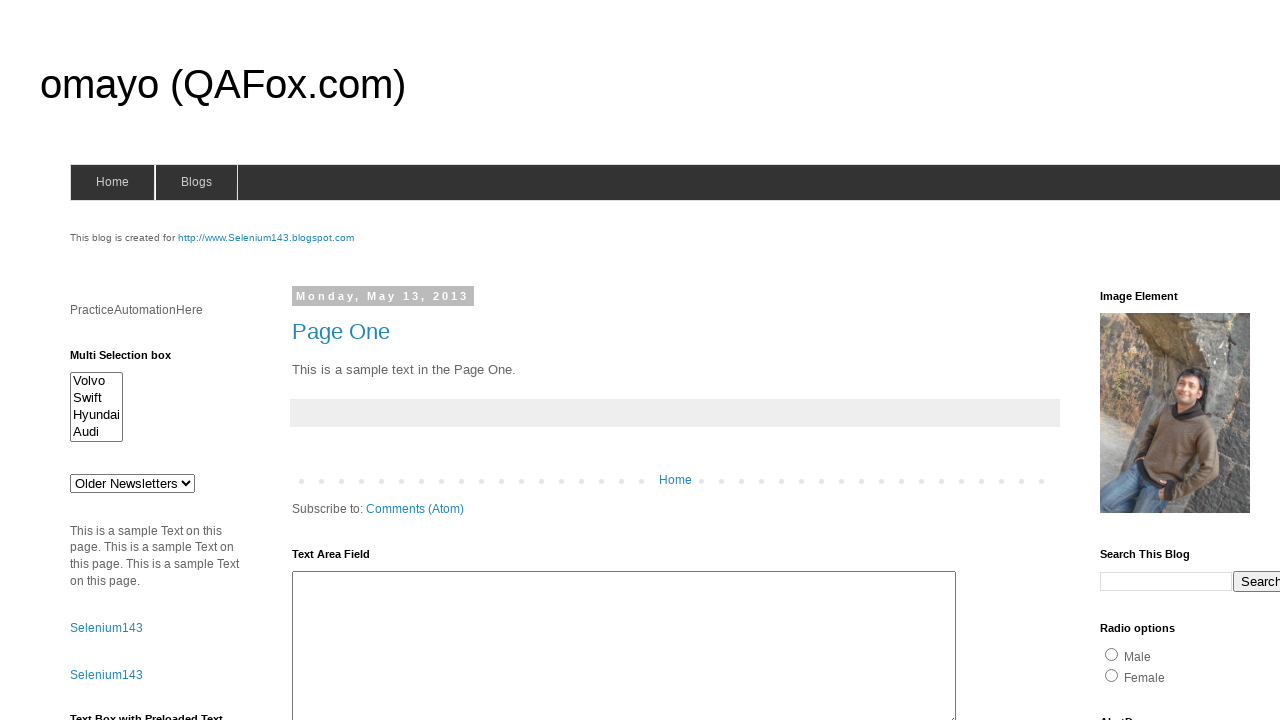

Navigated to omayo test page
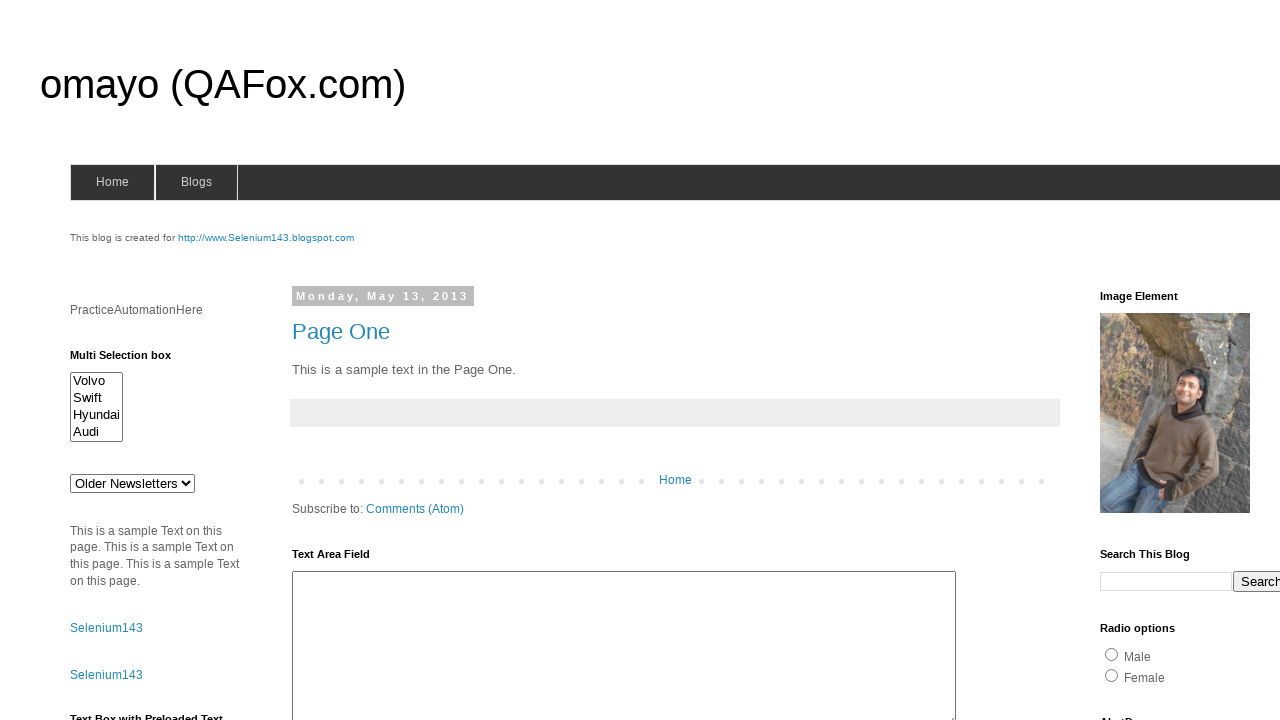

Located dropdown button element
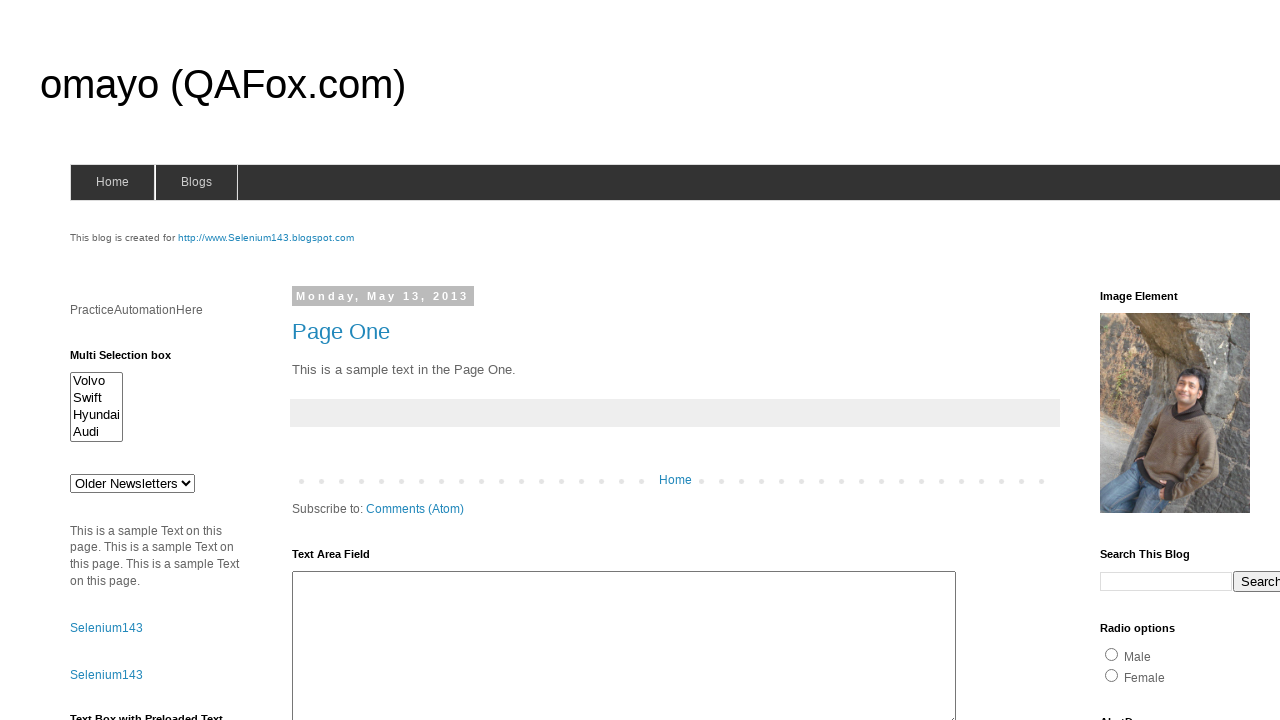

Scrolled dropdown button into view
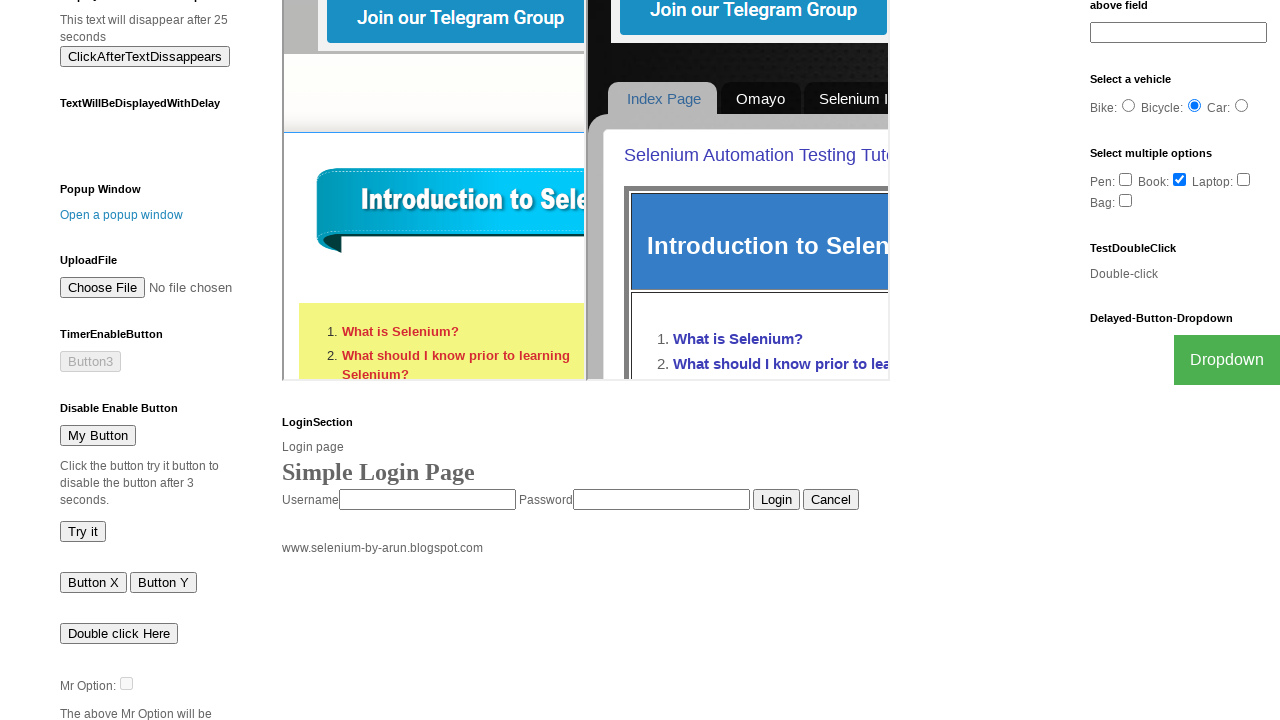

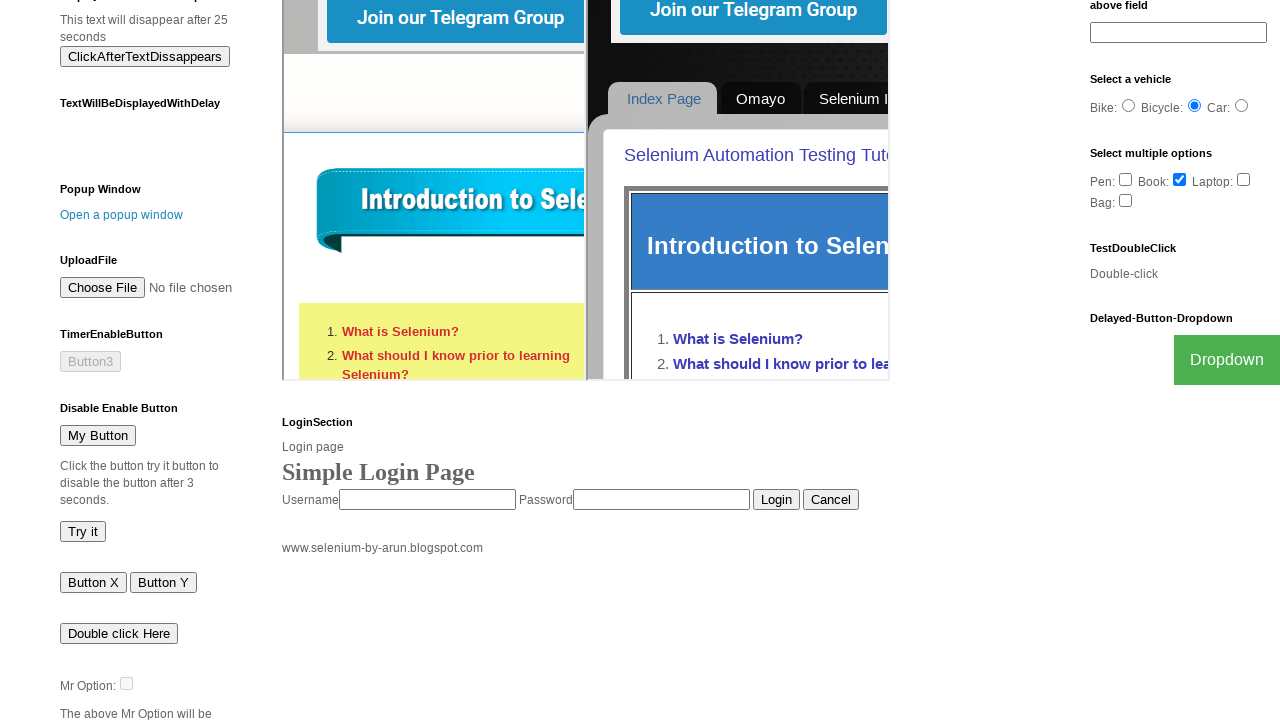